Tests password confirmation mismatch validation by entering different values in password and confirm password fields.

Starting URL: https://naveenautomationlabs.com/opencart/index.php?route=common/home

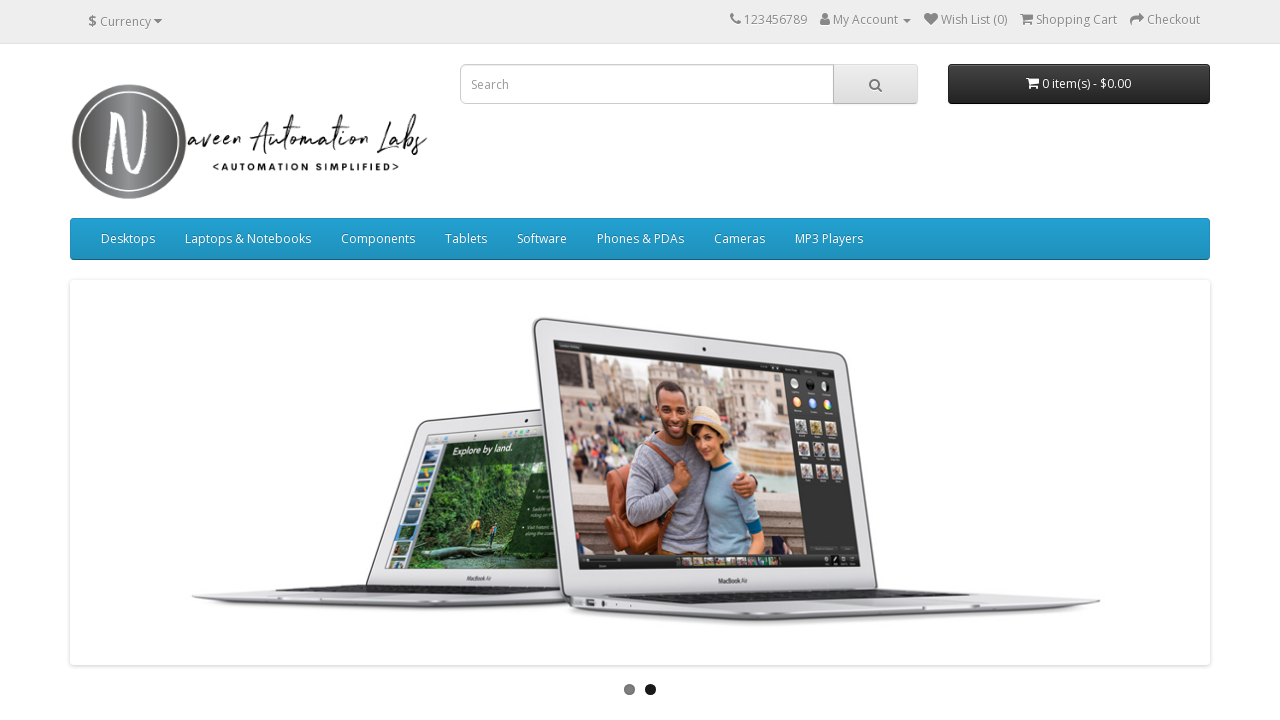

Waited for My Account dropdown to be visible
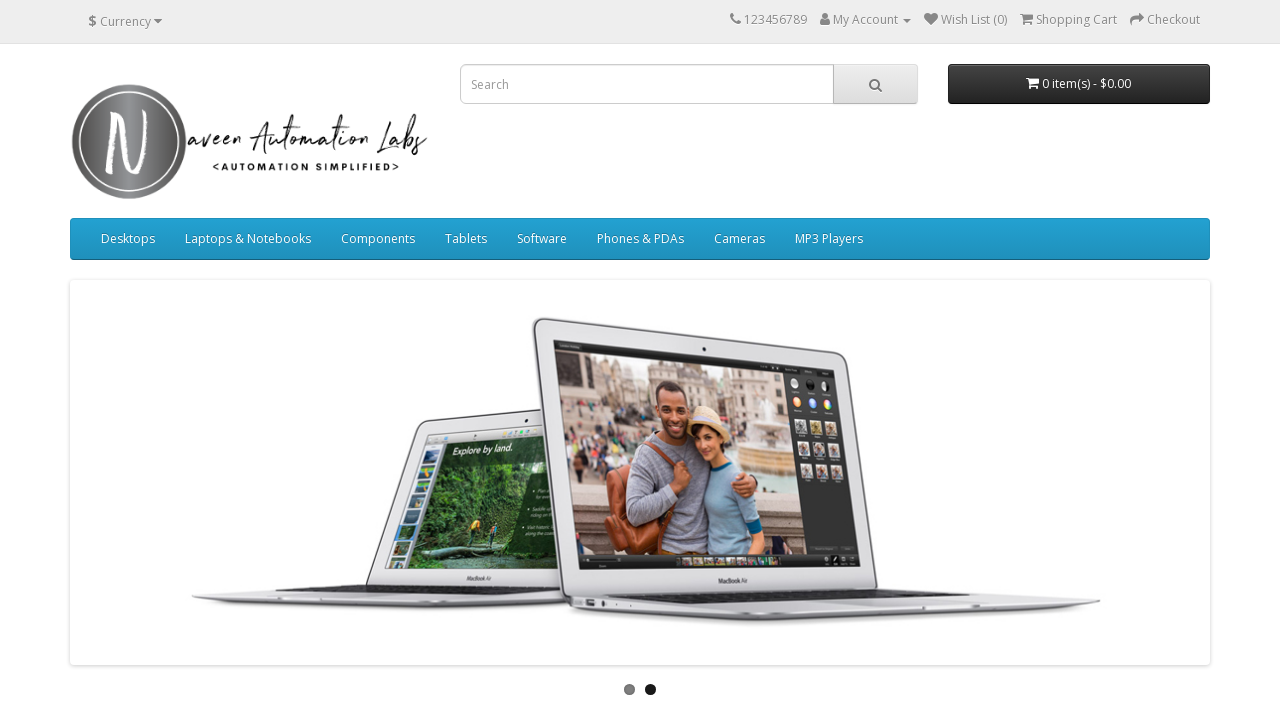

Clicked on My Account dropdown at (866, 20) on xpath=//span[text()='My Account']
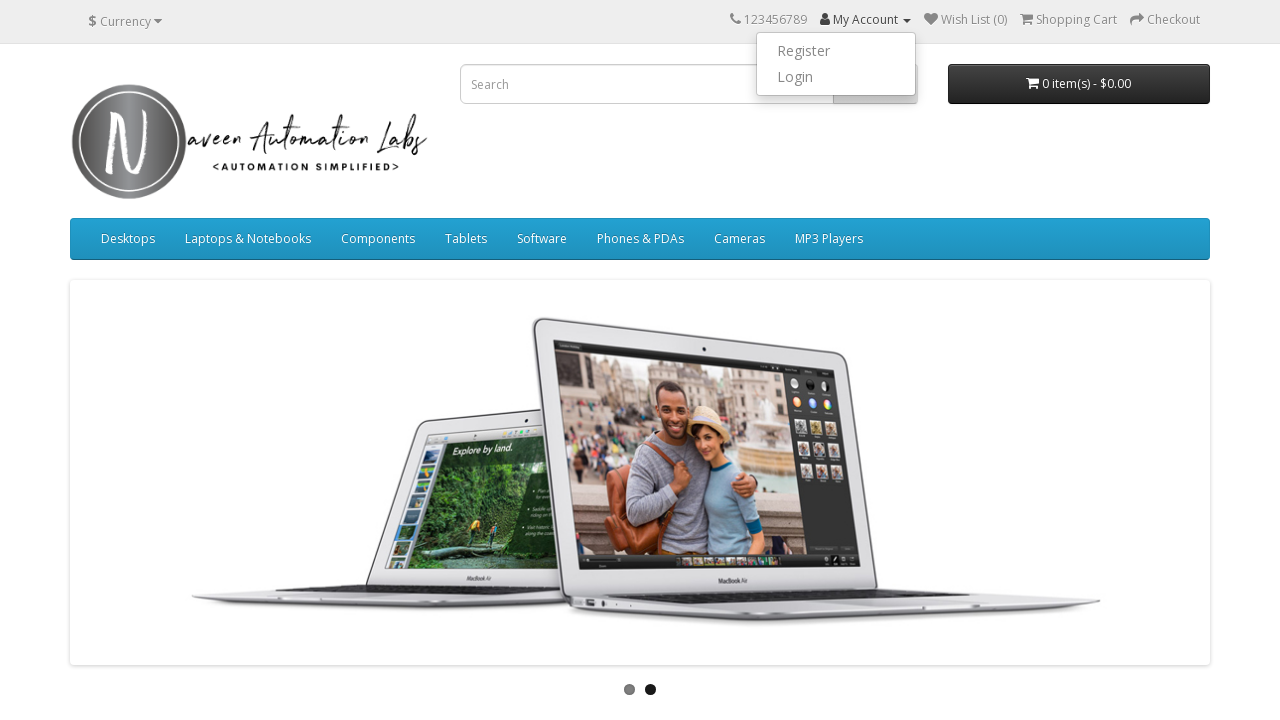

Waited for Register button to be visible
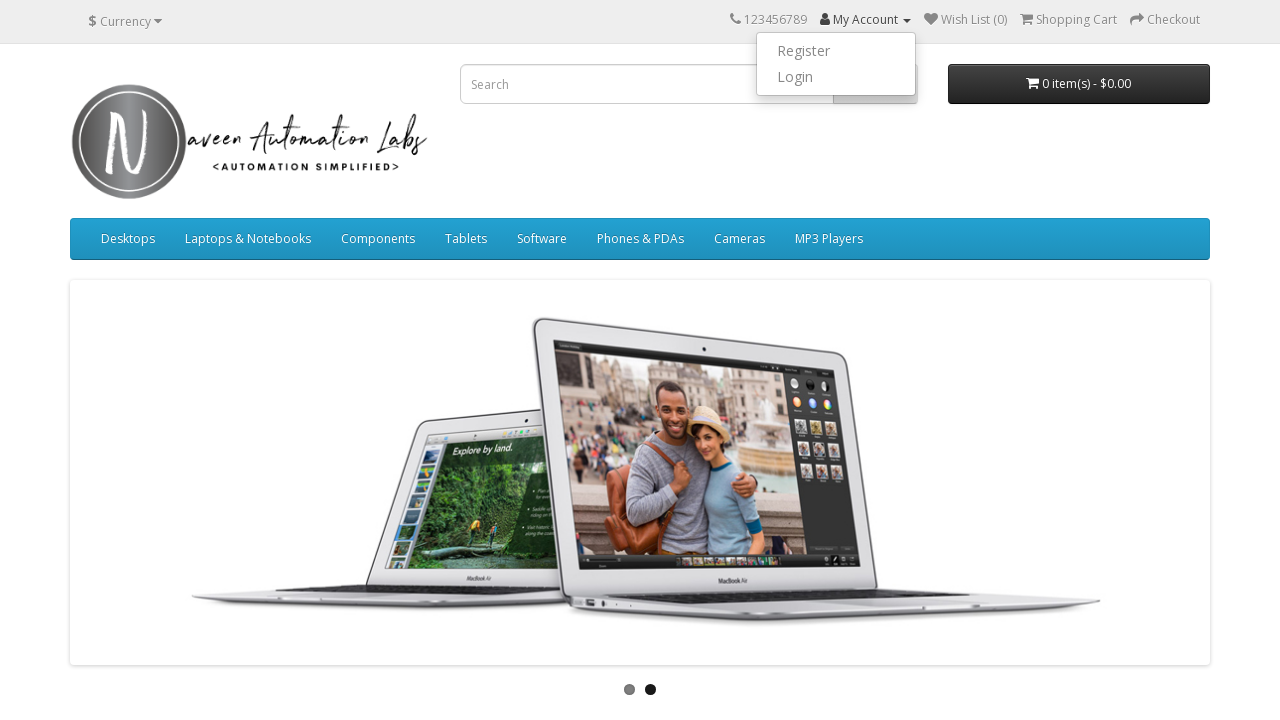

Clicked Register button at (836, 51) on ul.dropdown-menu.dropdown-menu-right > li:nth-child(1) > a
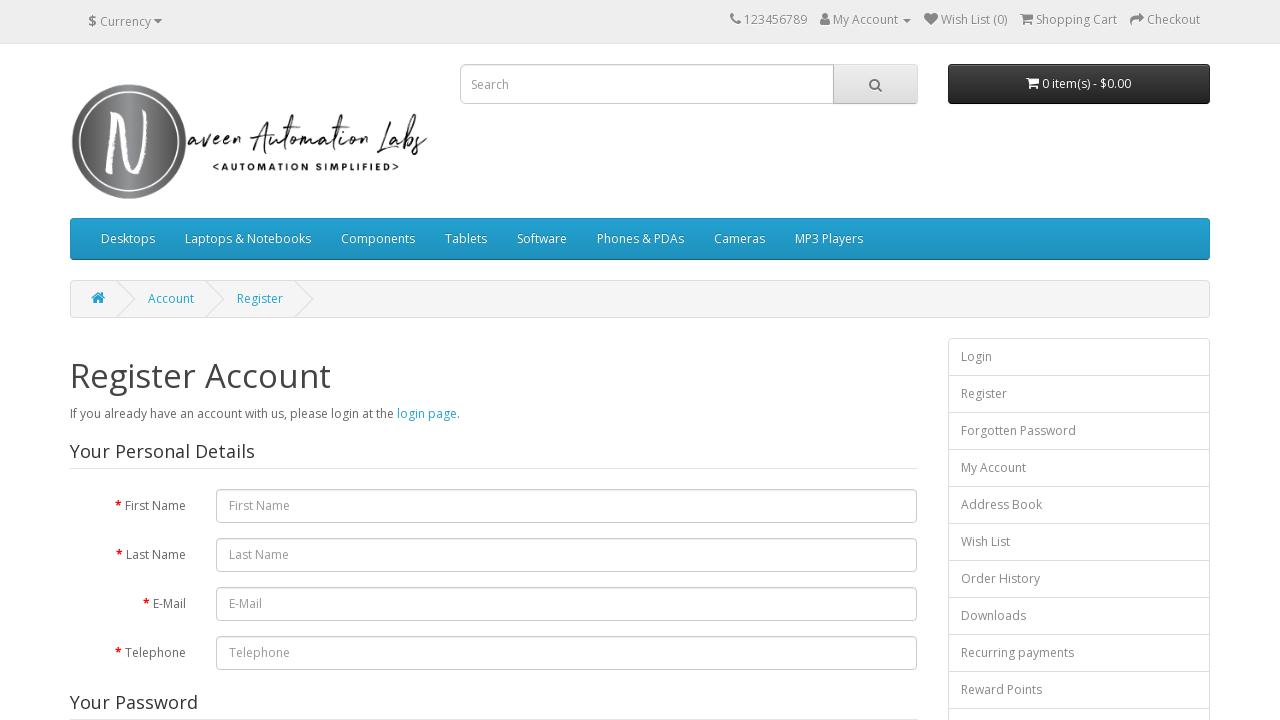

Filled firstname field with 'Scott' on input#input-firstname
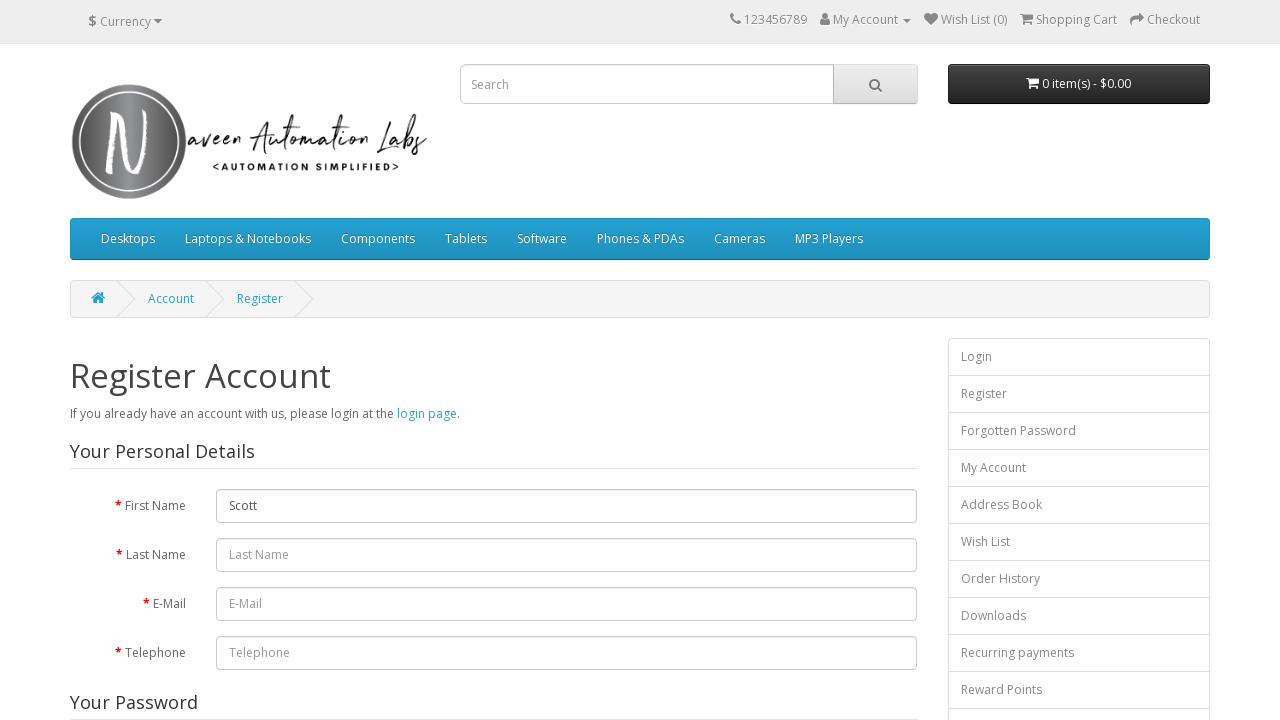

Filled lastname field with 'William' on input#input-lastname
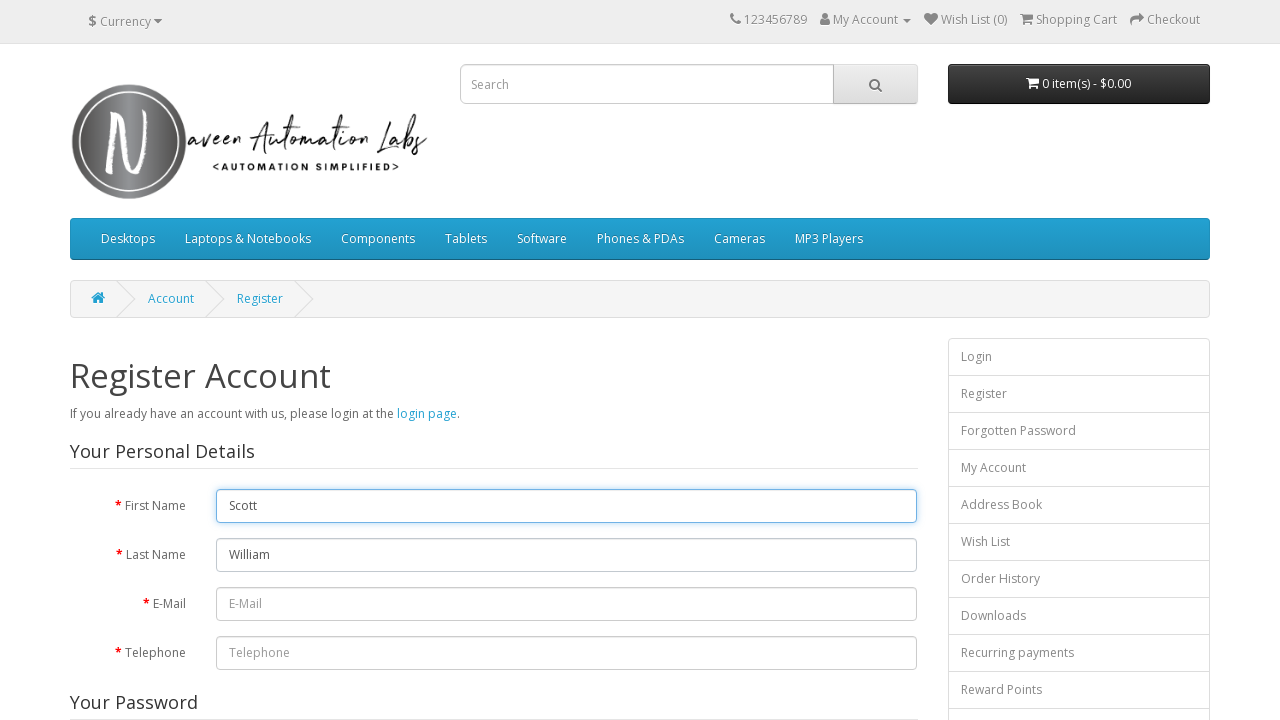

Filled email field with 'mismatch4521@example.com' on input#input-email
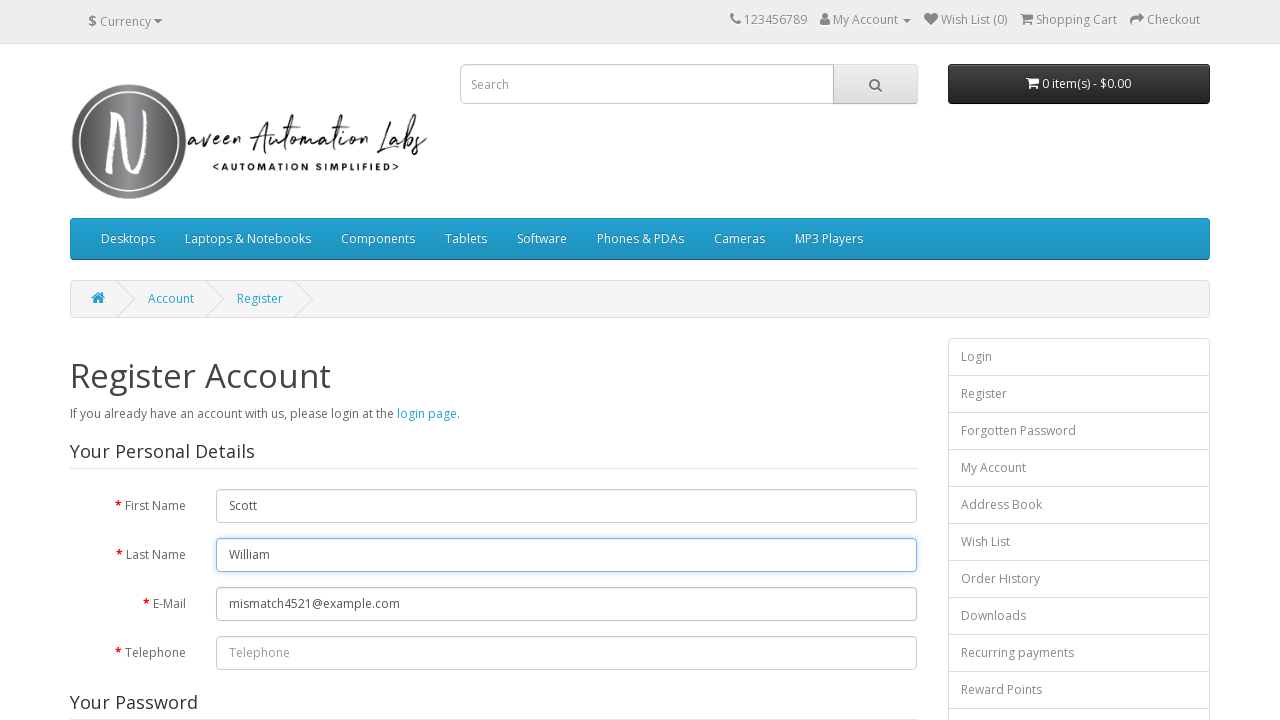

Filled telephone field with '1234567' on #input-telephone
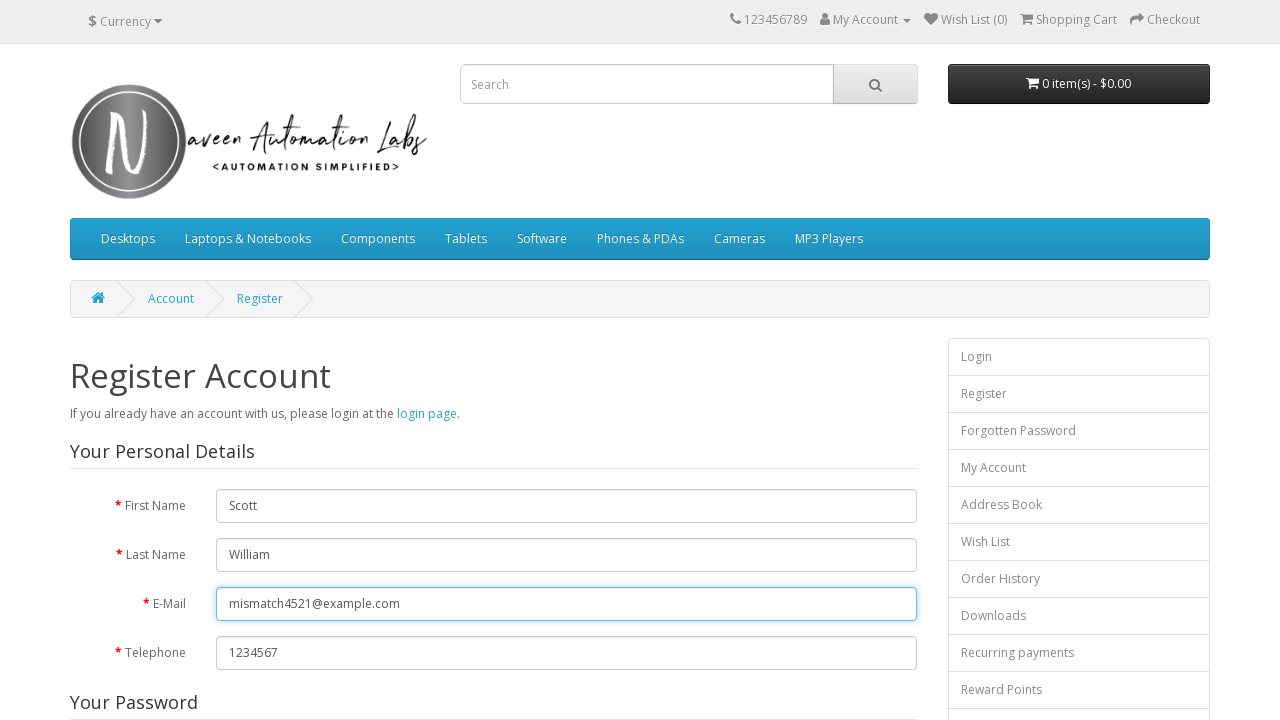

Filled password field with 'pas1234' on #input-password
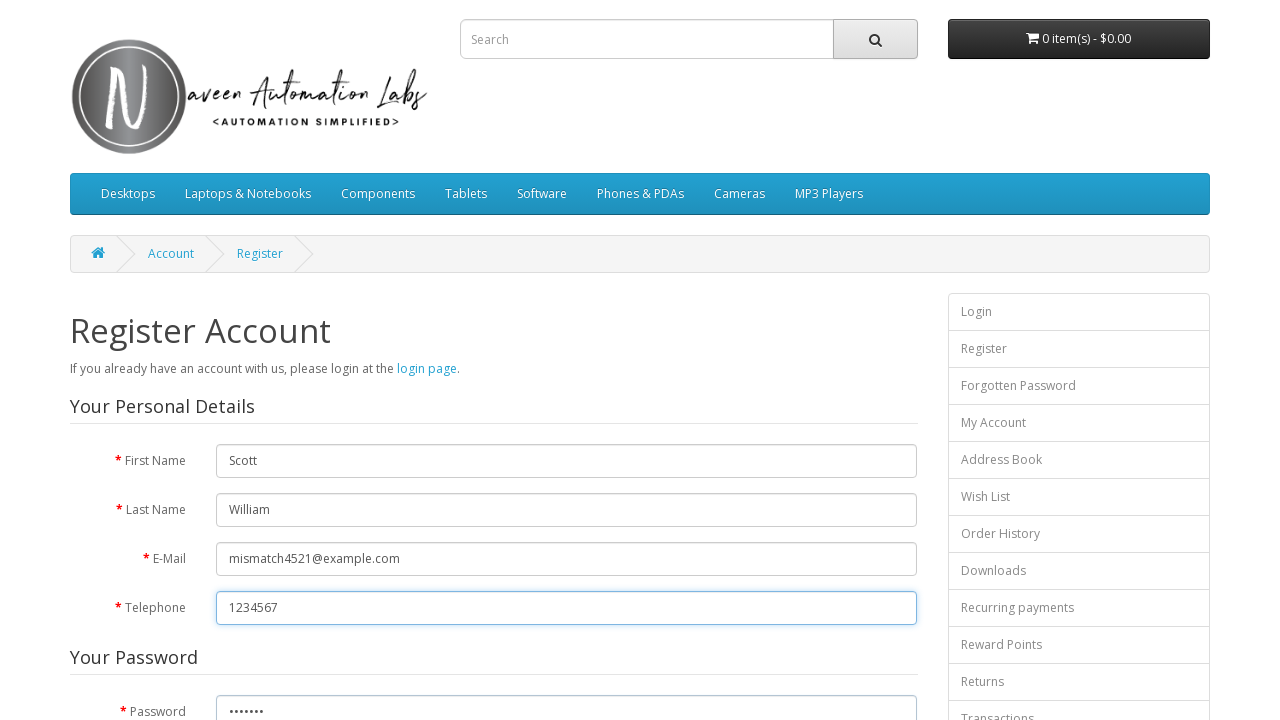

Filled confirm password field with 'pas123' (mismatched value) on #input-confirm
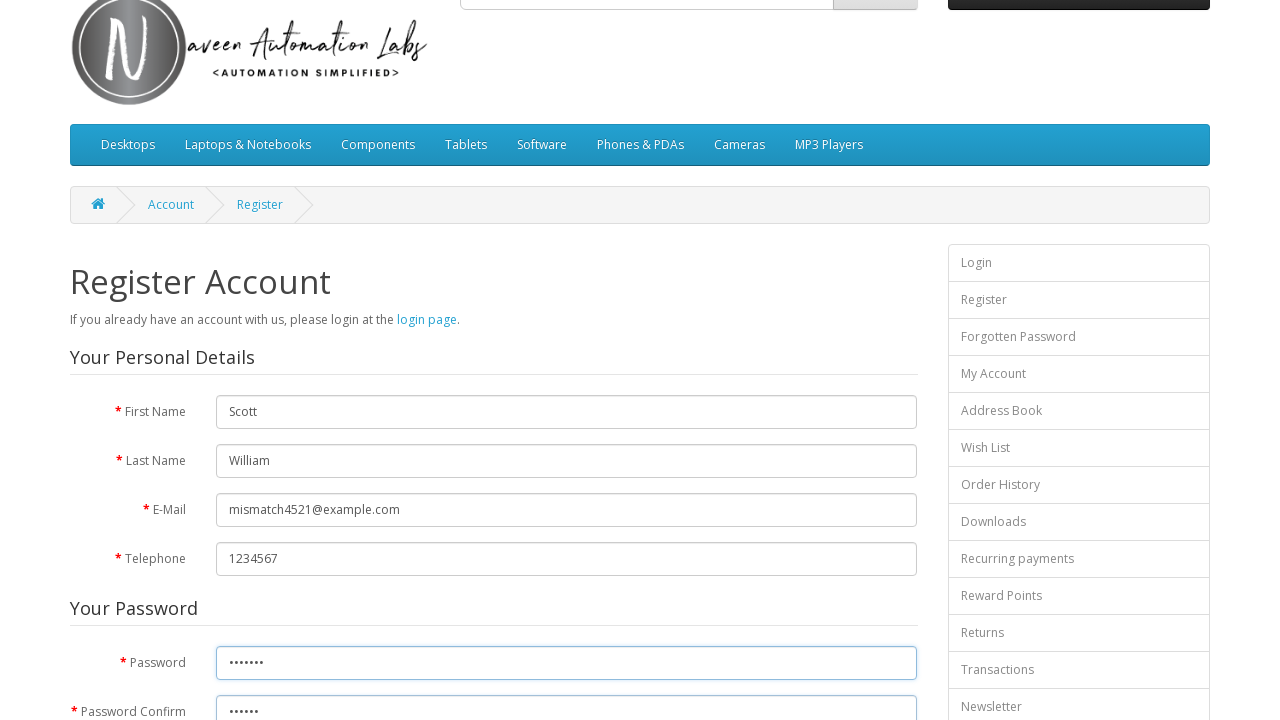

Selected 'No' for newsletter subscription at (276, 373) on (//input[@name='newsletter'])[2]
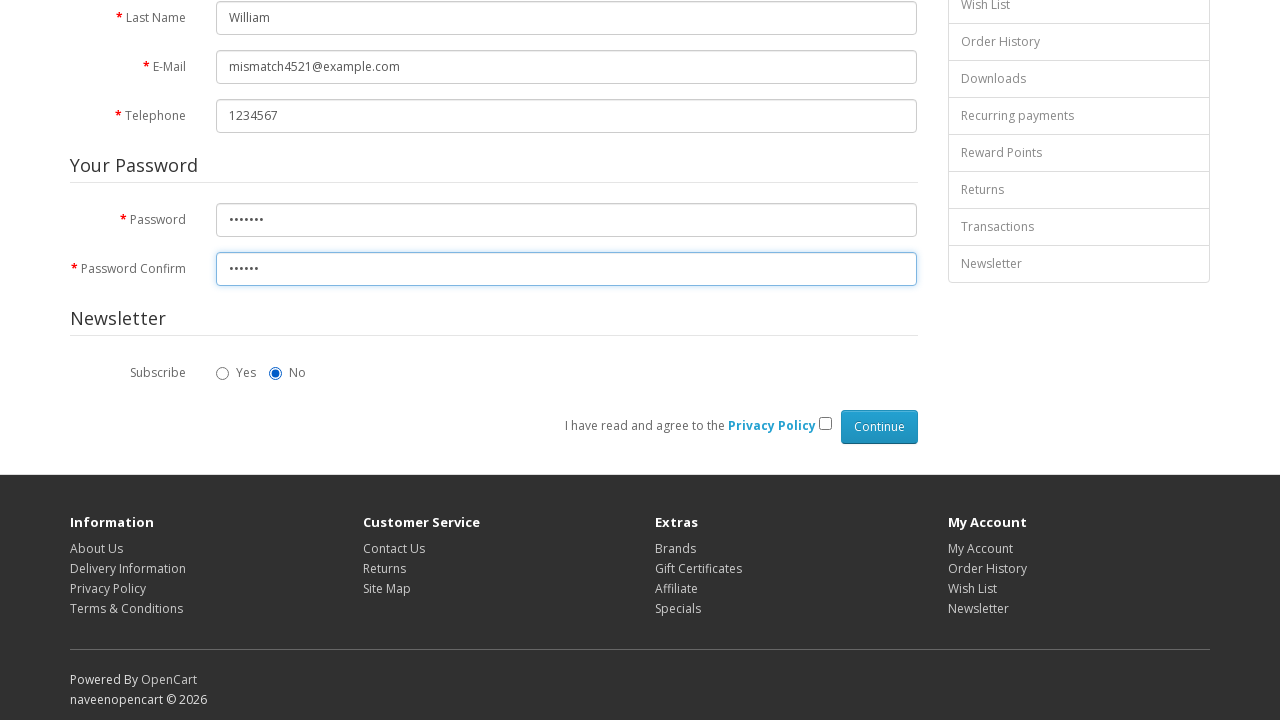

Checked privacy policy agreement checkbox at (825, 424) on input[name='agree']
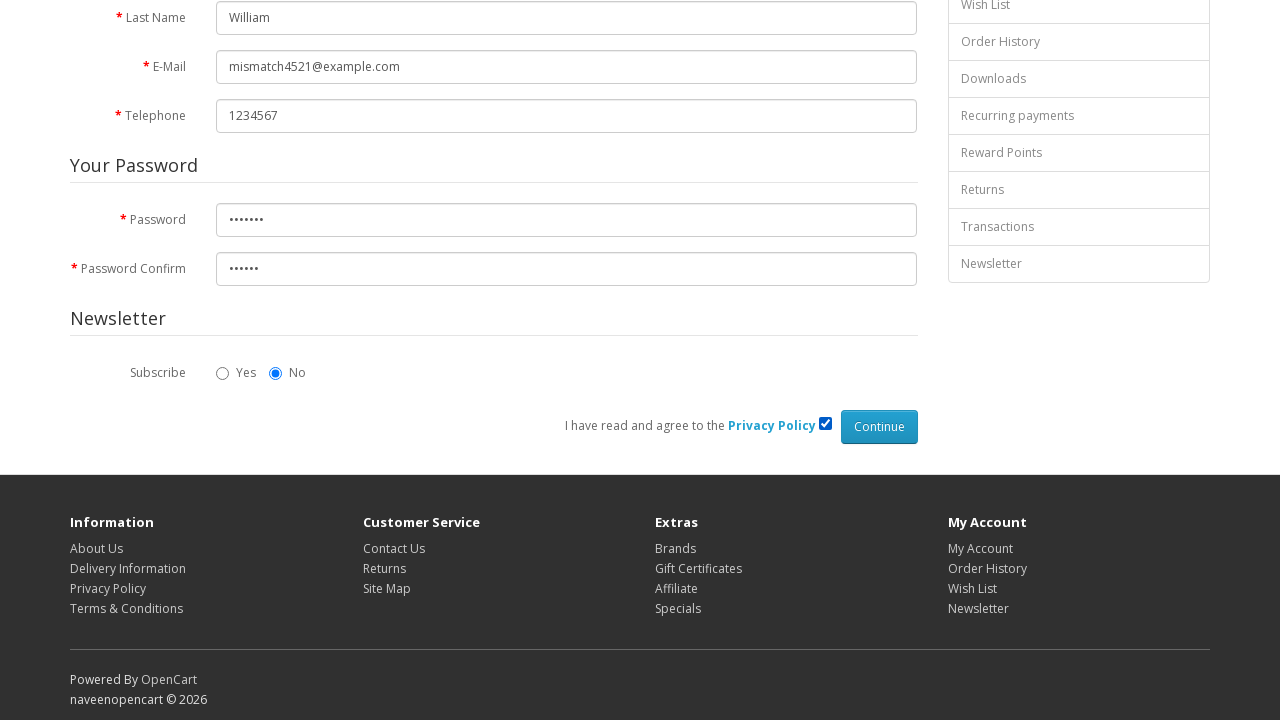

Clicked Continue button to submit registration form at (879, 427) on input[value='Continue']
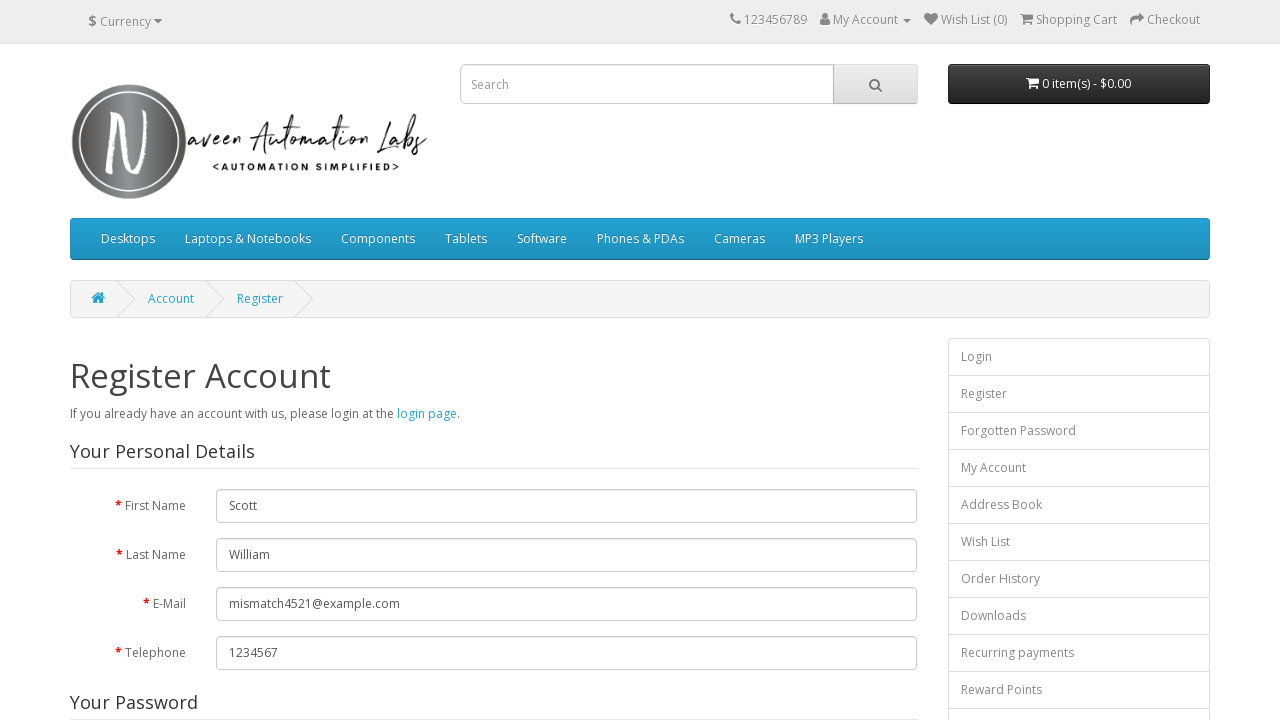

Password mismatch validation error message appeared as expected
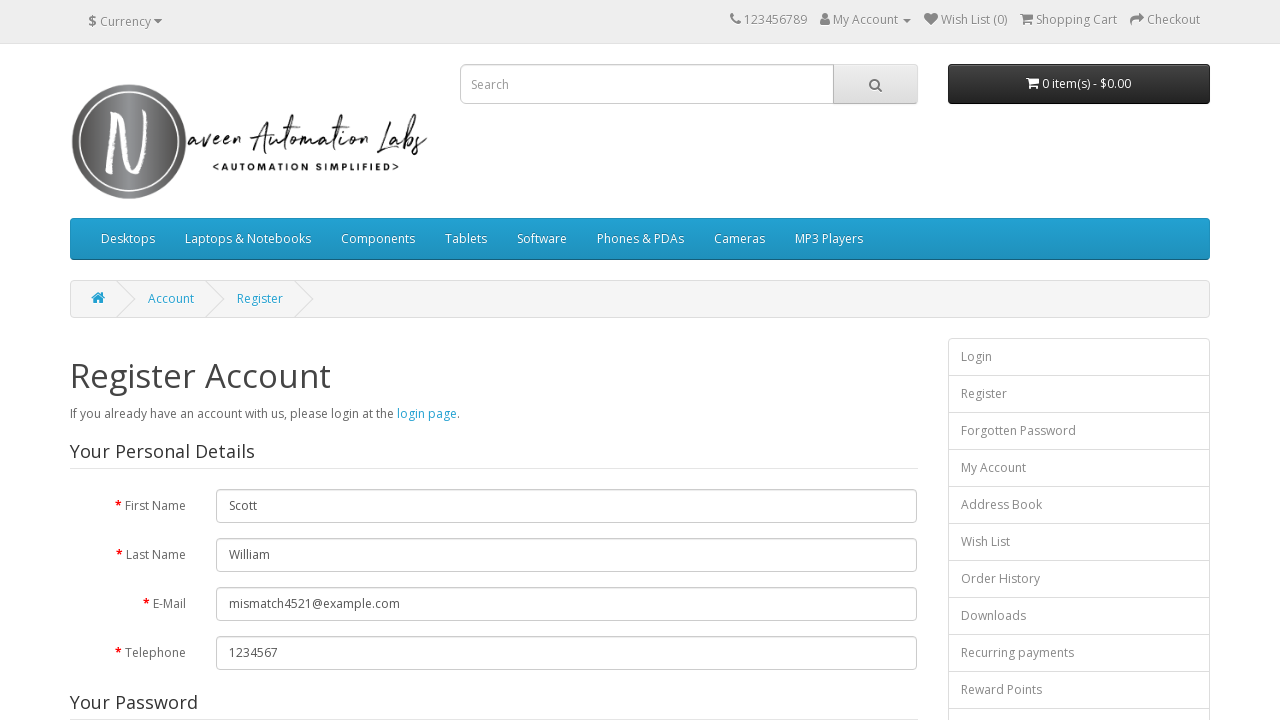

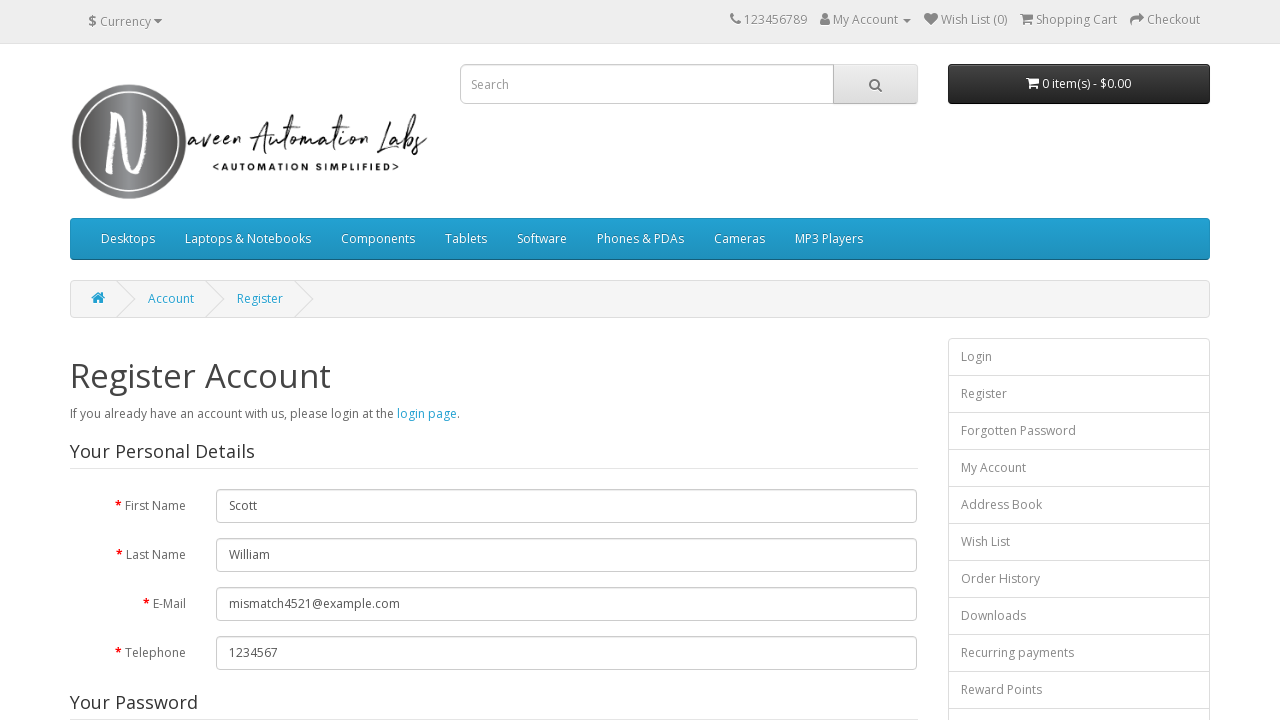